Tests Shadow DOM element handling by locating a shadow host element, accessing its shadow root, and filling a text input inside the shadow DOM with a value.

Starting URL: https://testautomationpractice.blogspot.com/

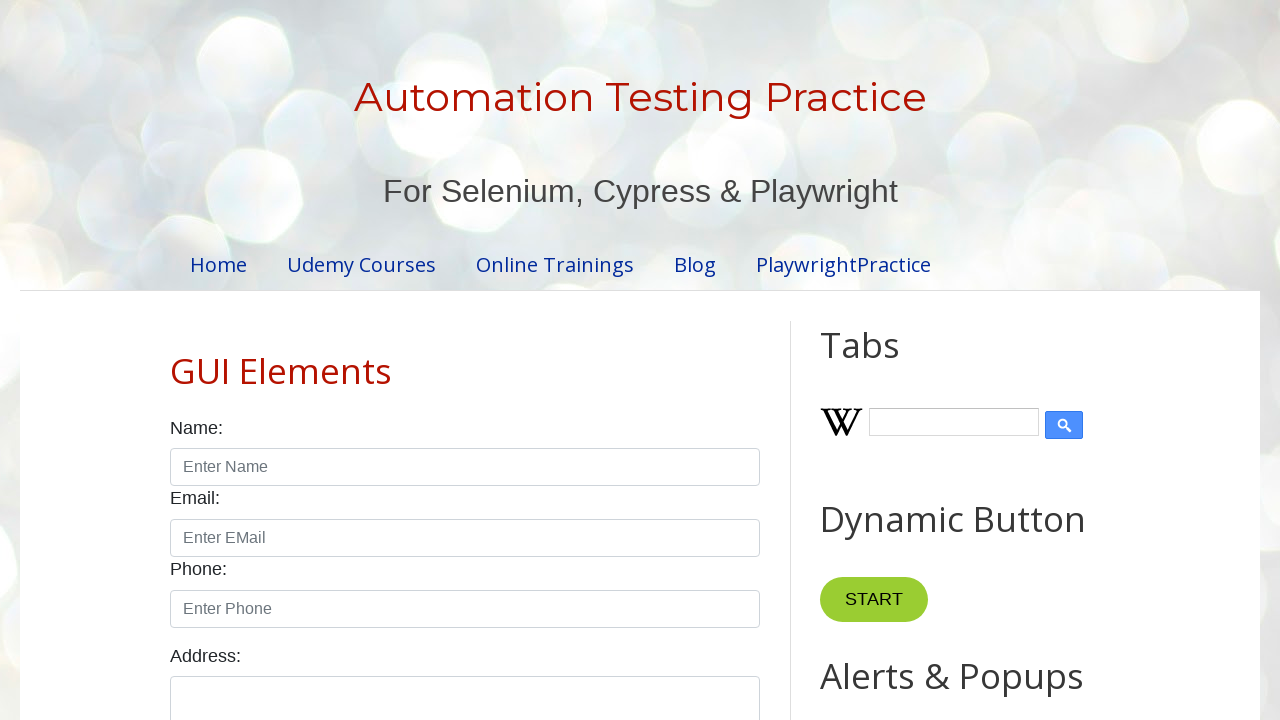

Shadow host element #shadow_host is present
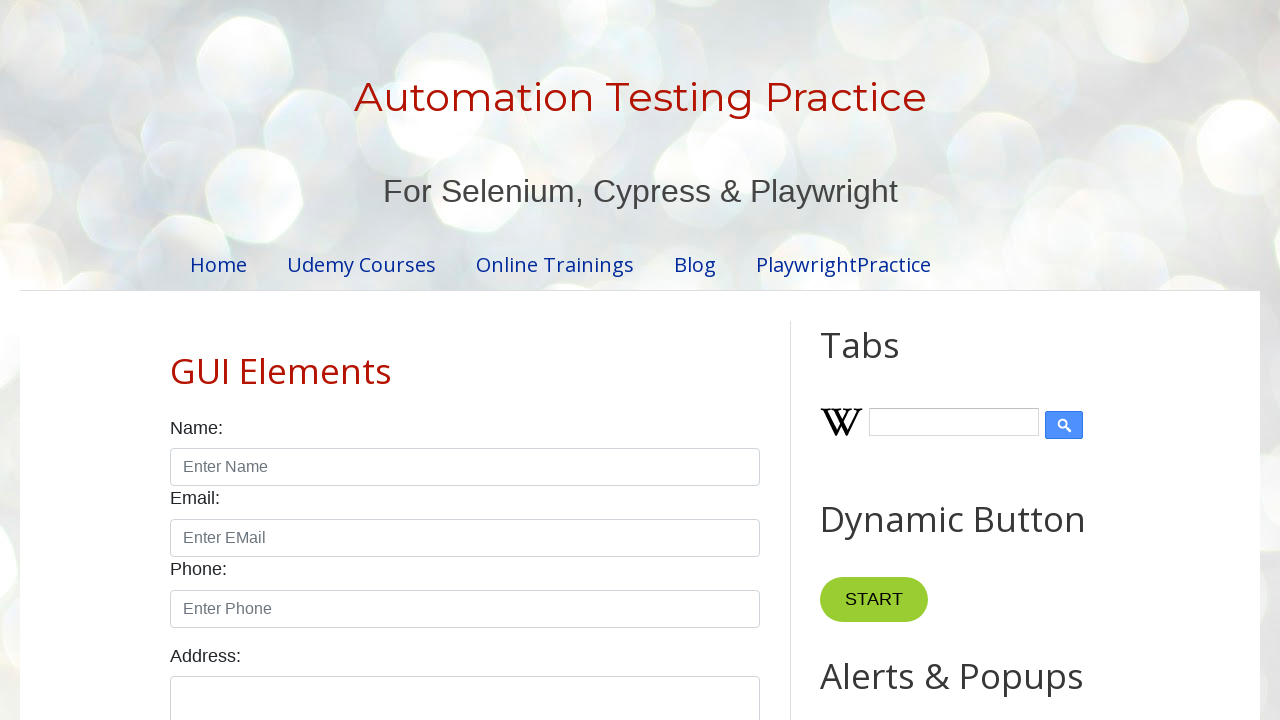

Filled text input inside shadow DOM with 'hello' on #shadow_host >> input[type='text']
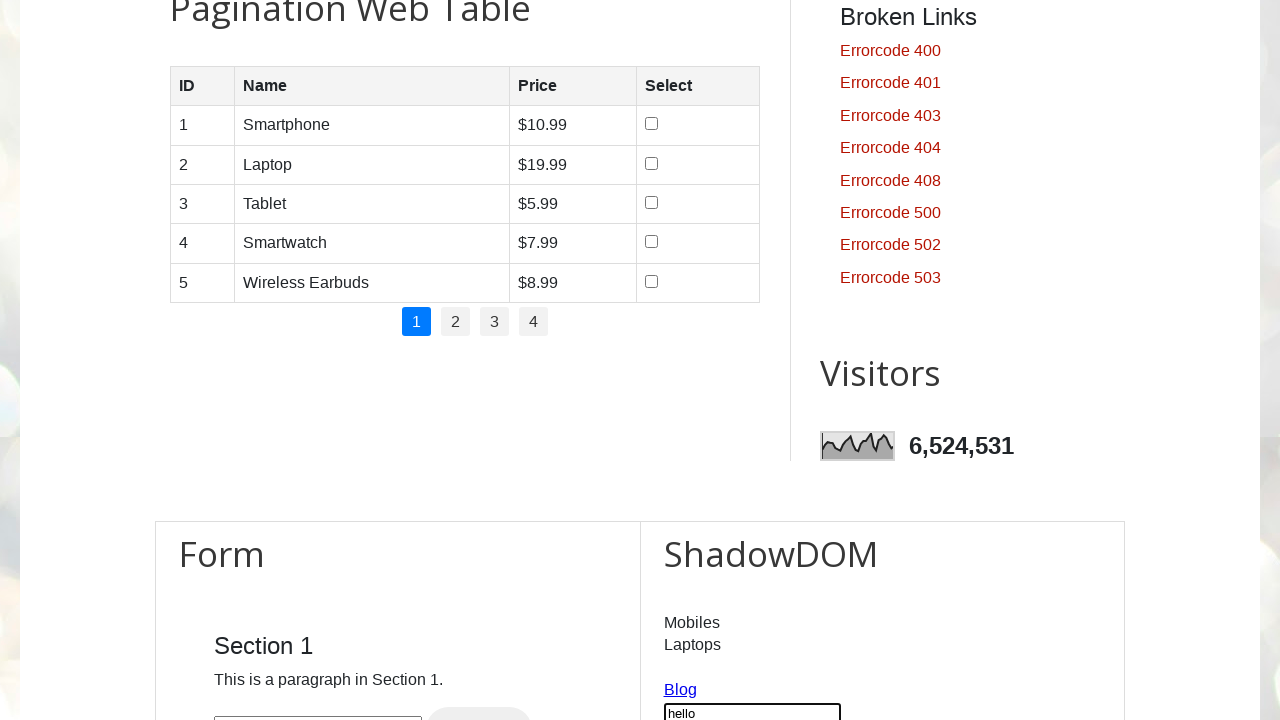

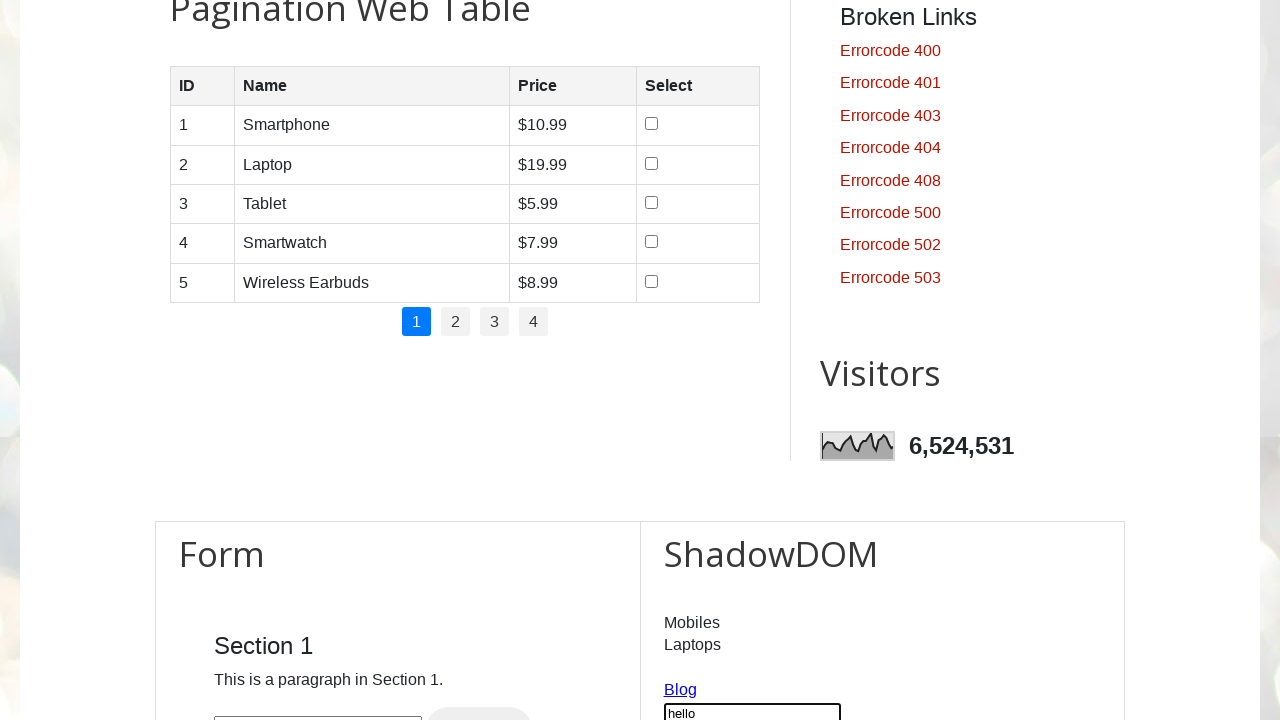